Tests handling a new tab with various alert box interactions including basic, confirm and prompt alerts

Starting URL: https://www.hyrtutorials.com/p/window-handles-practice.html

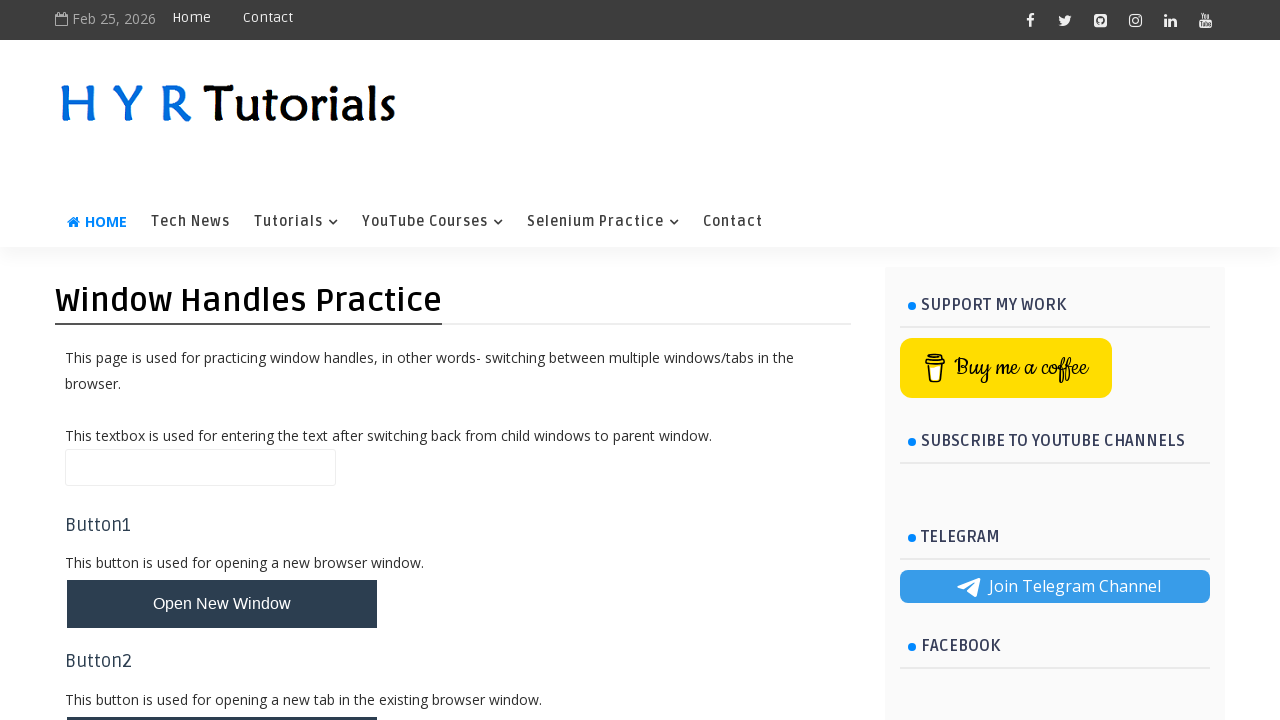

Filled name field with 'testing windows handling' on #name
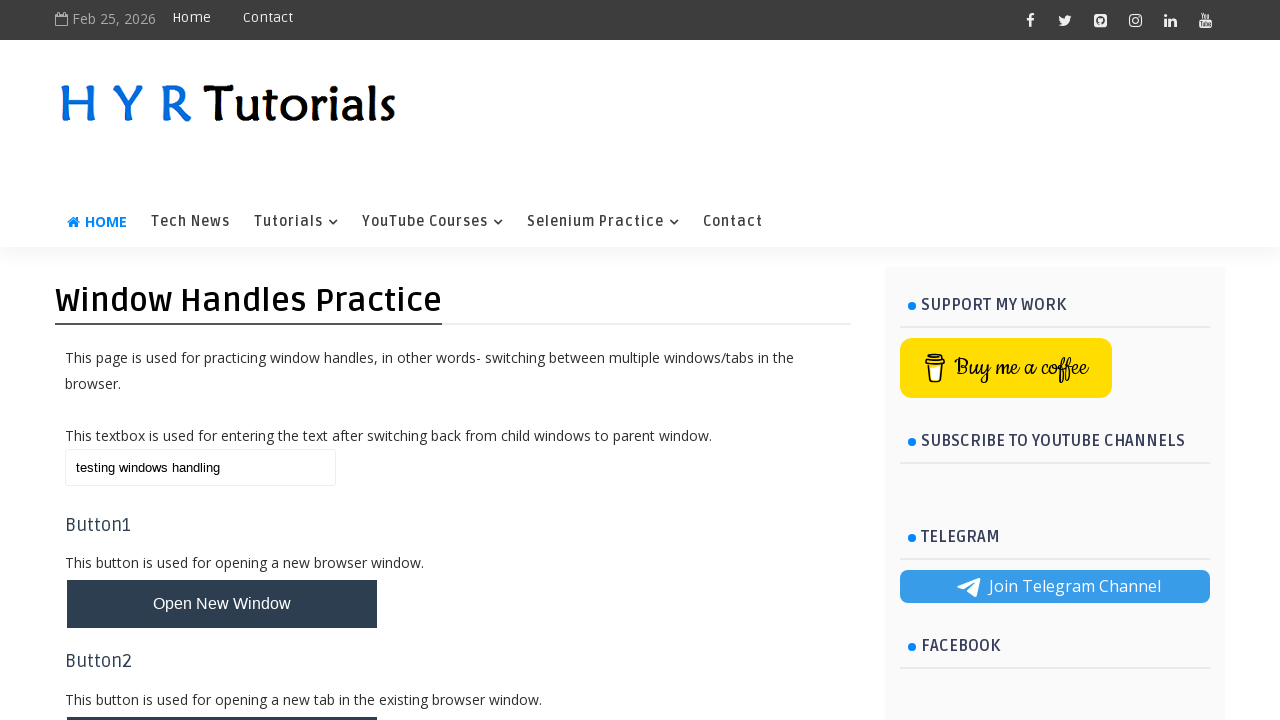

Clicked new tab button and opened popup window at (222, 696) on #newTabBtn
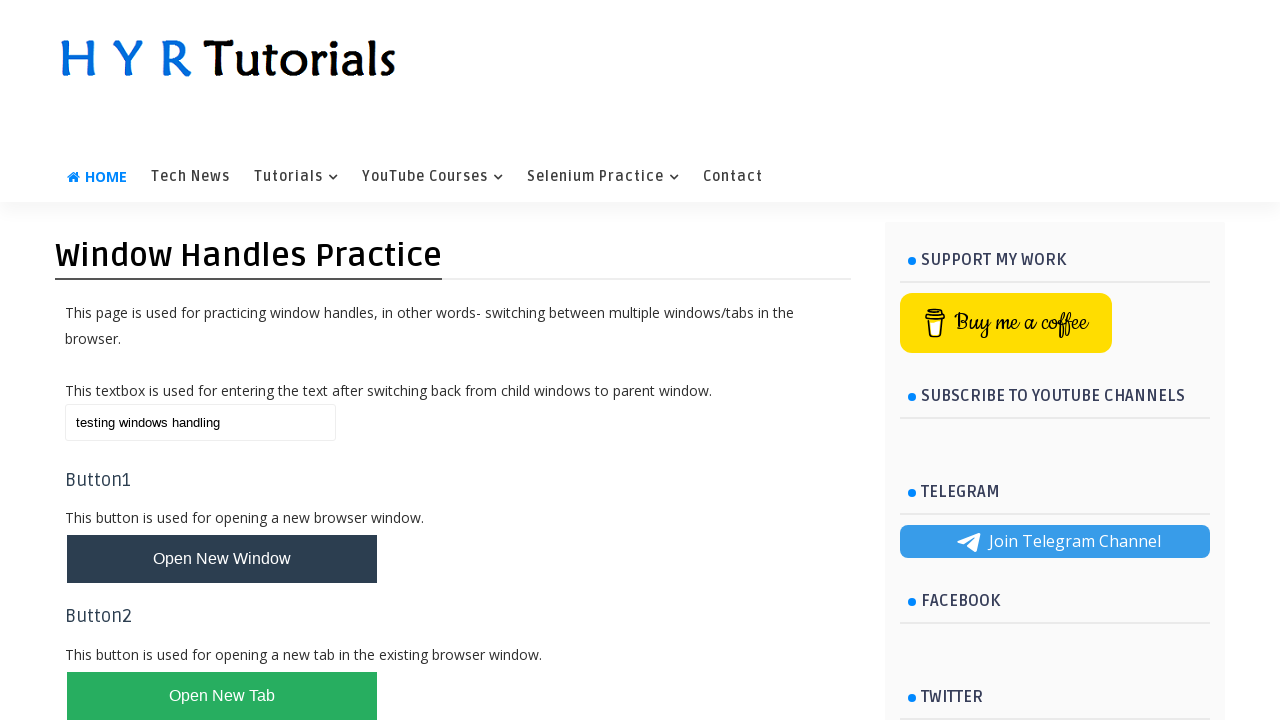

Captured new tab reference
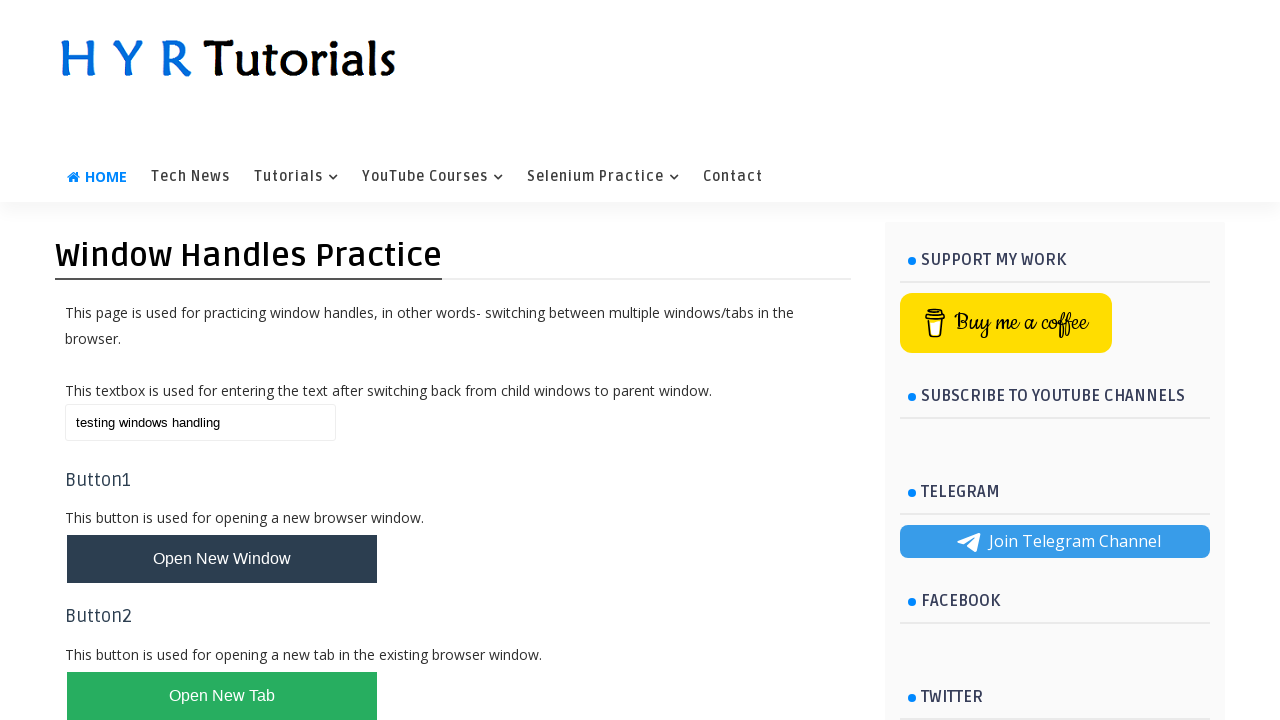

Clicked alert box button at (114, 494) on #alertBox
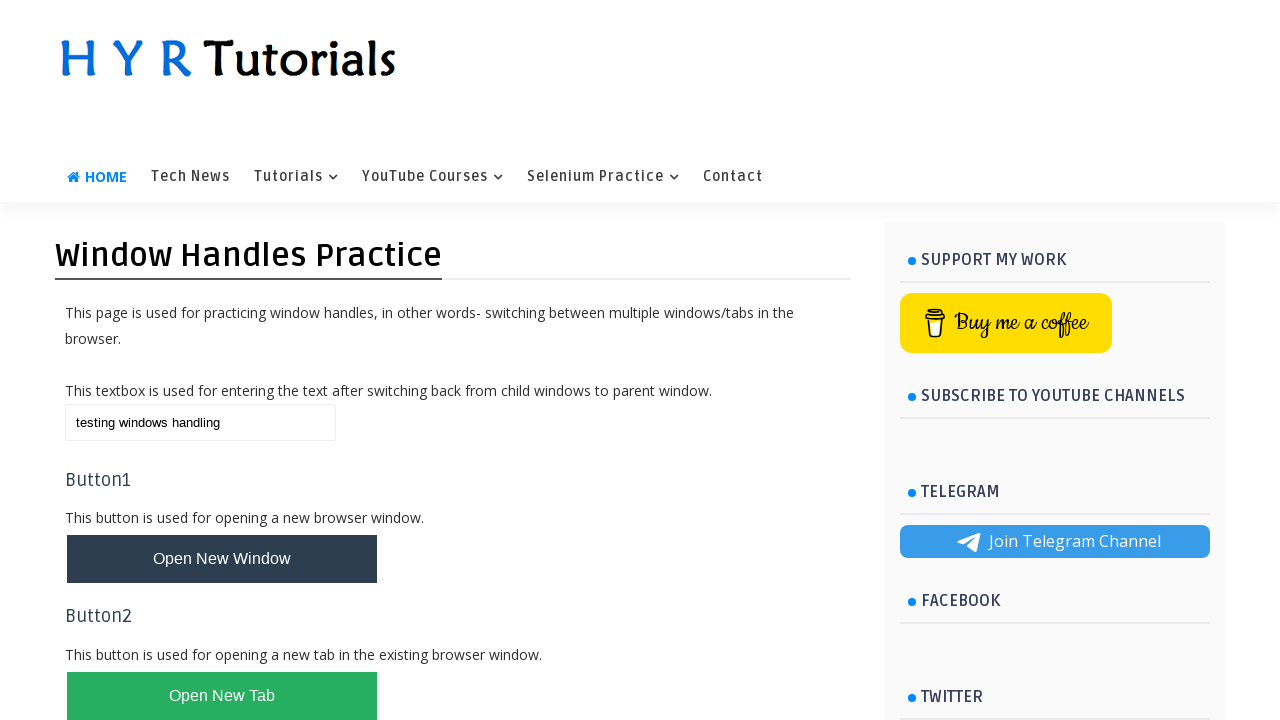

Set up dialog handler to accept basic alert
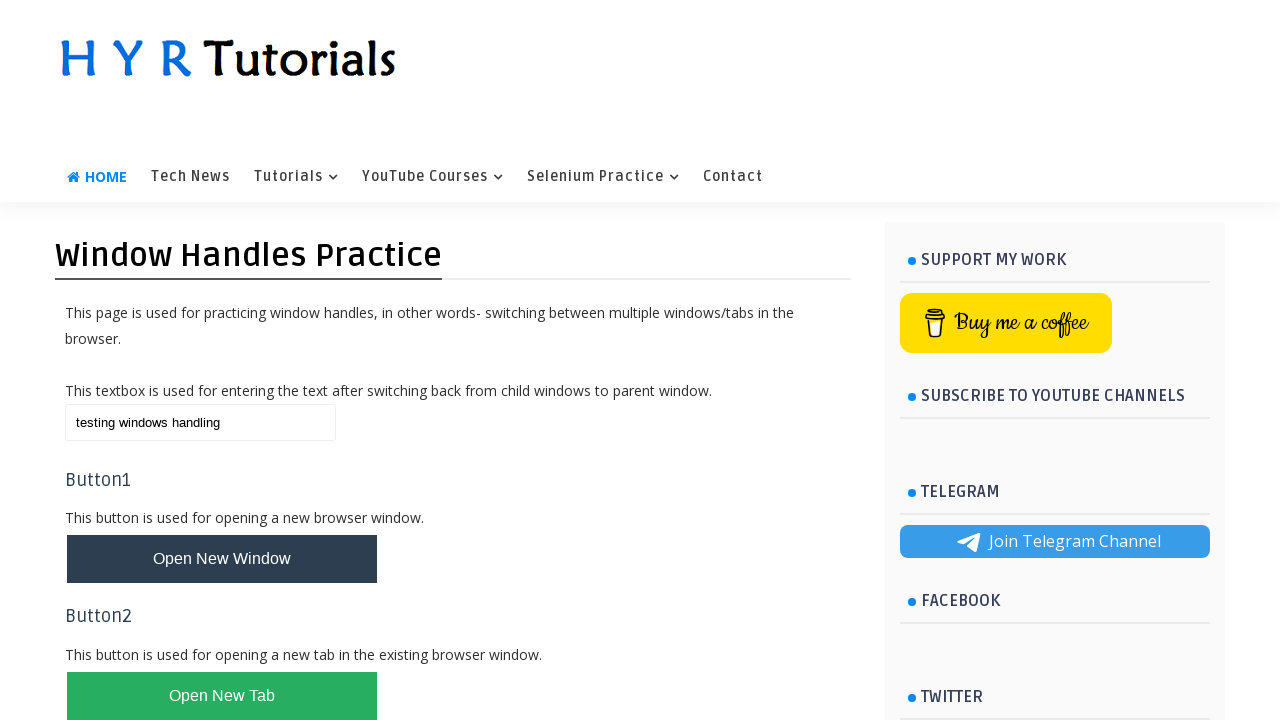

Alert was accepted and output element appeared
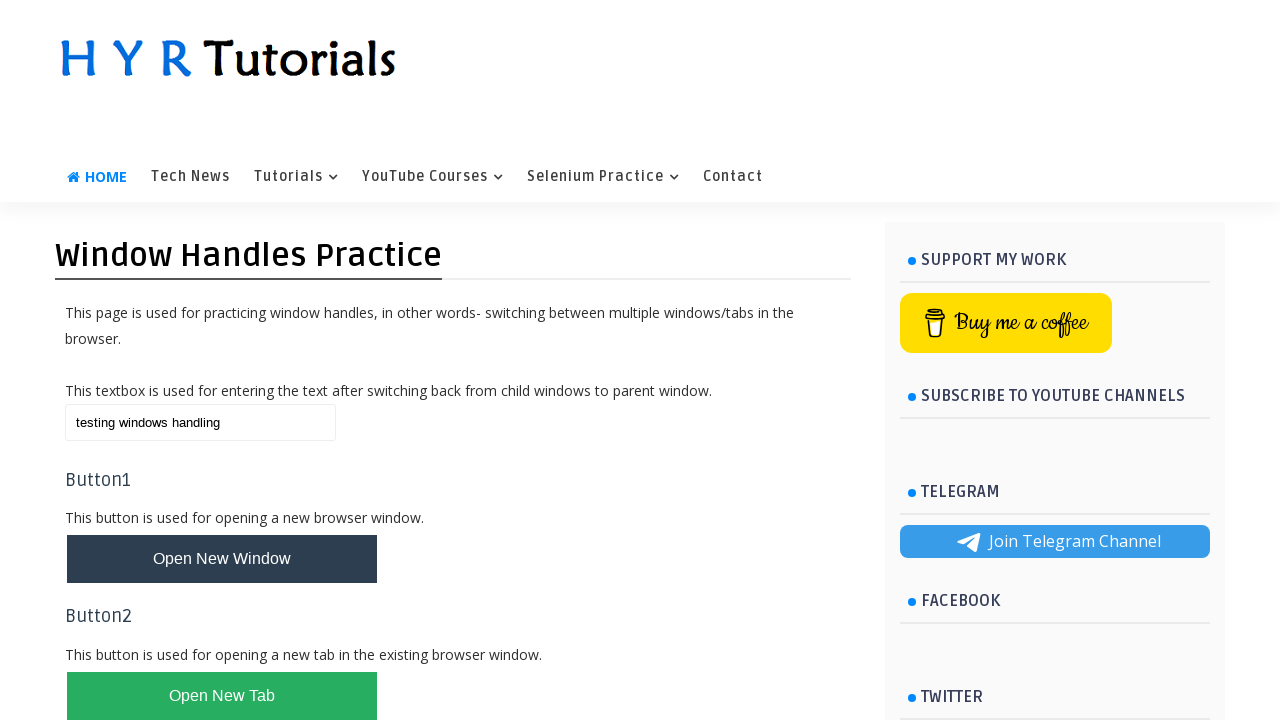

Clicked confirm box button at (114, 573) on #confirmBox
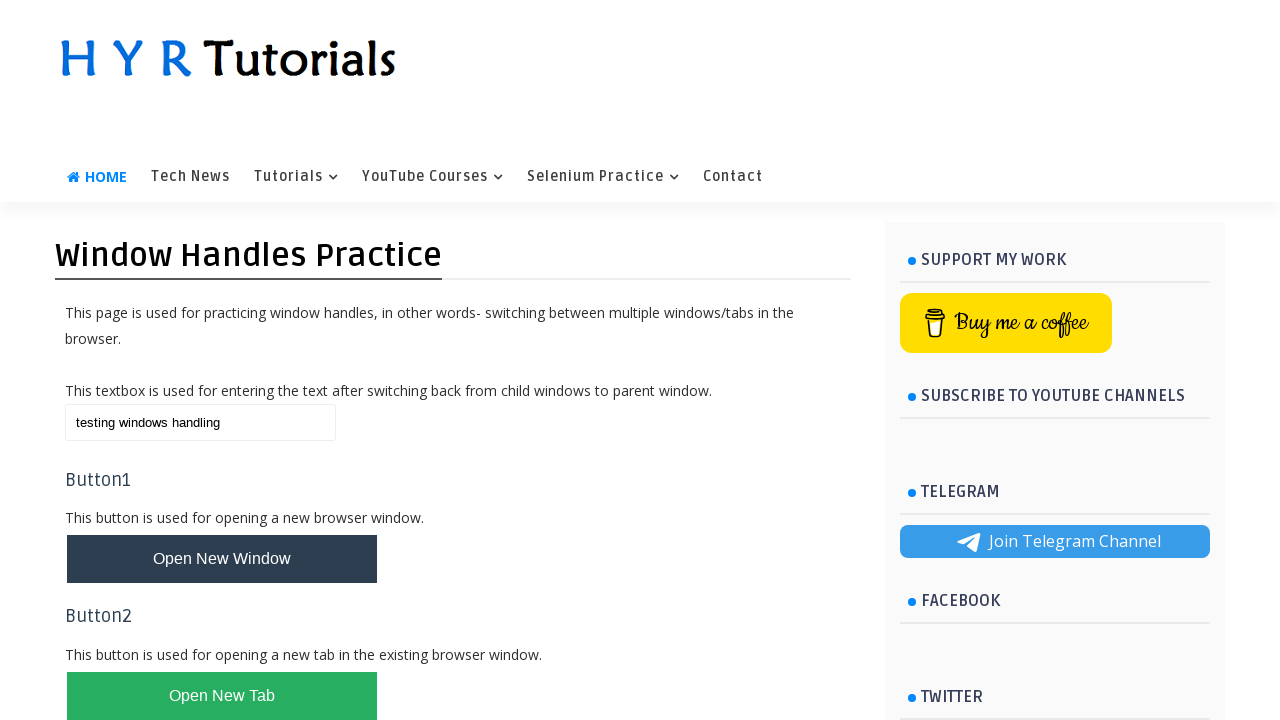

Set up dialog handler to dismiss confirm alert
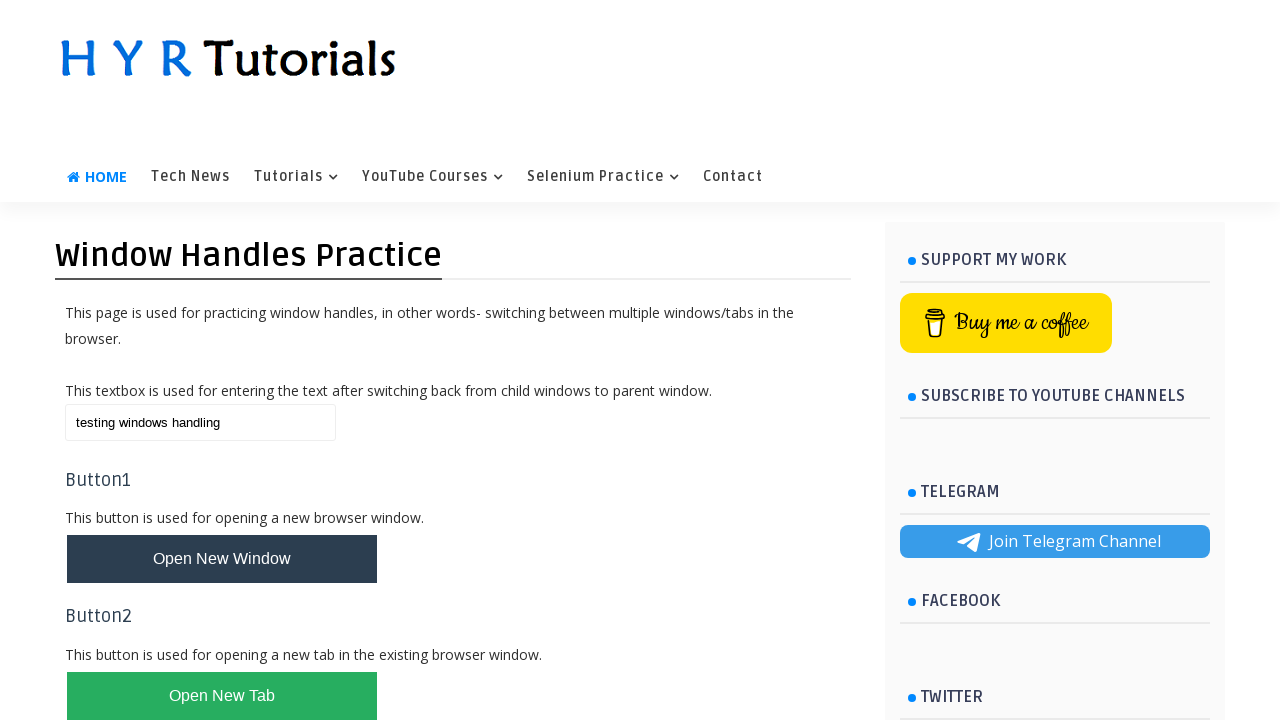

Confirm alert was dismissed and output element appeared
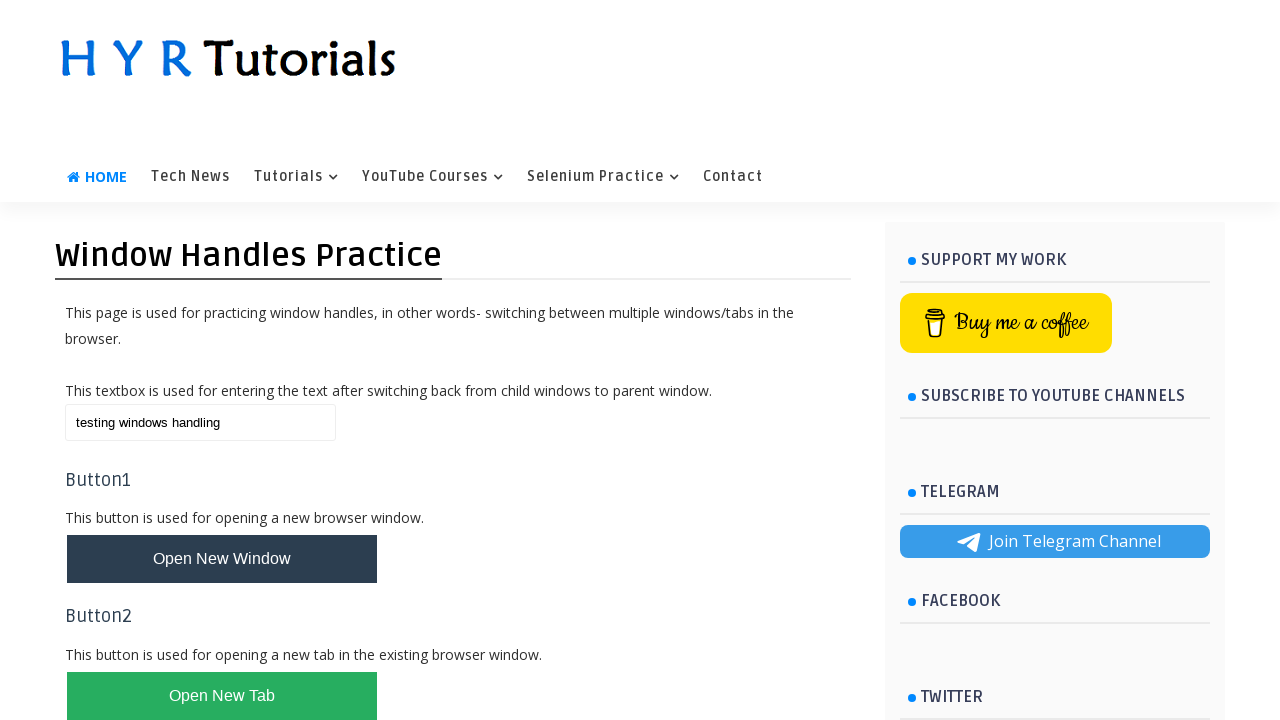

Set up dialog handler to accept prompt with 'magnesium Suphate'
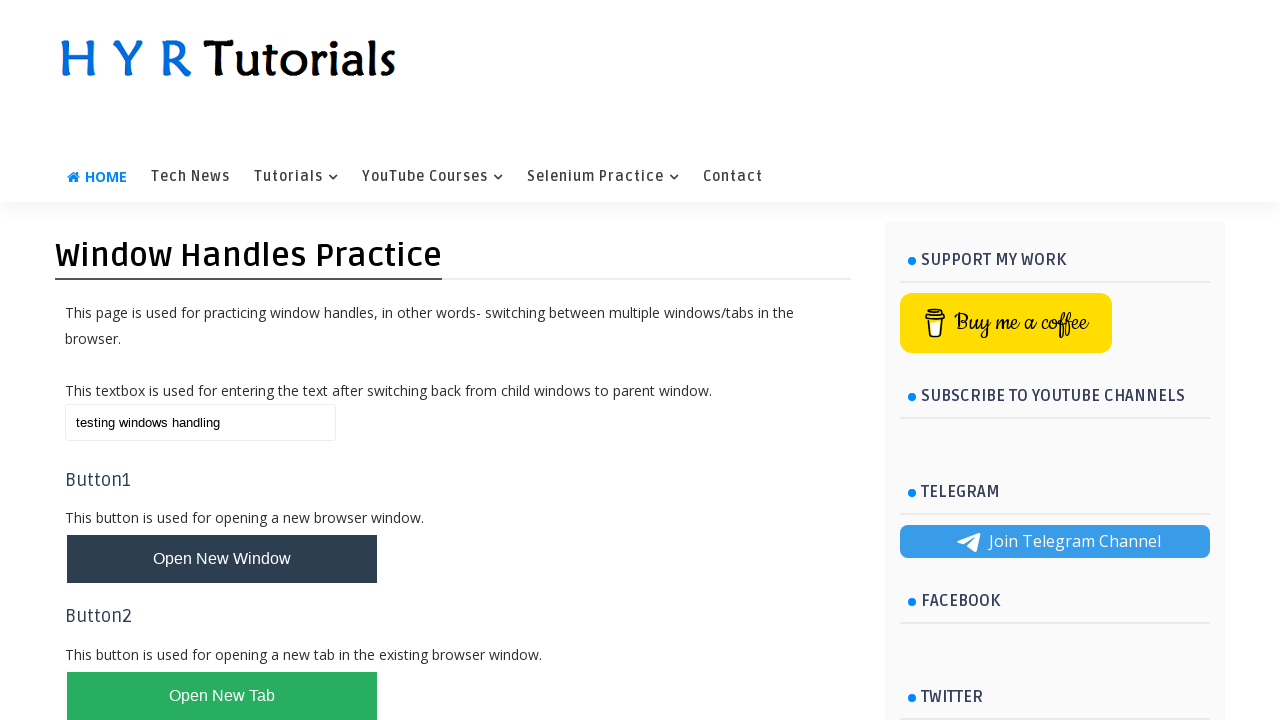

Clicked prompt box button at (114, 652) on #promptBox
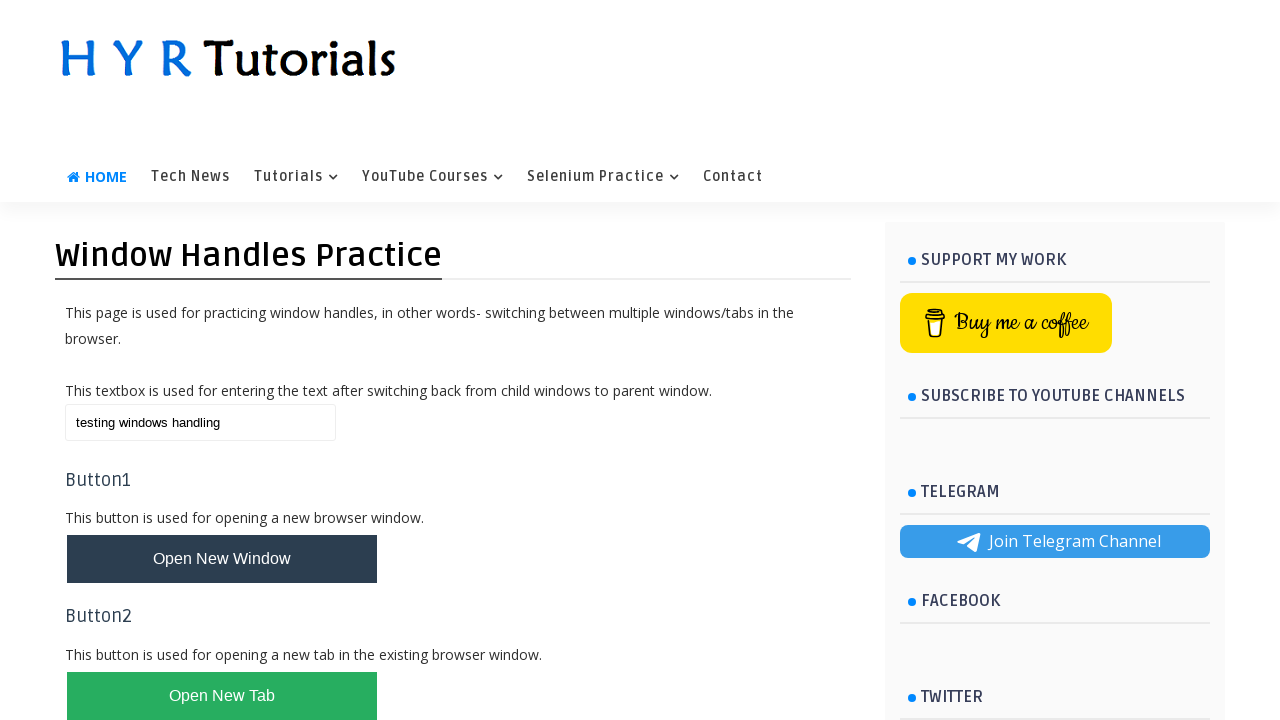

Prompt alert was accepted with text input and output element appeared
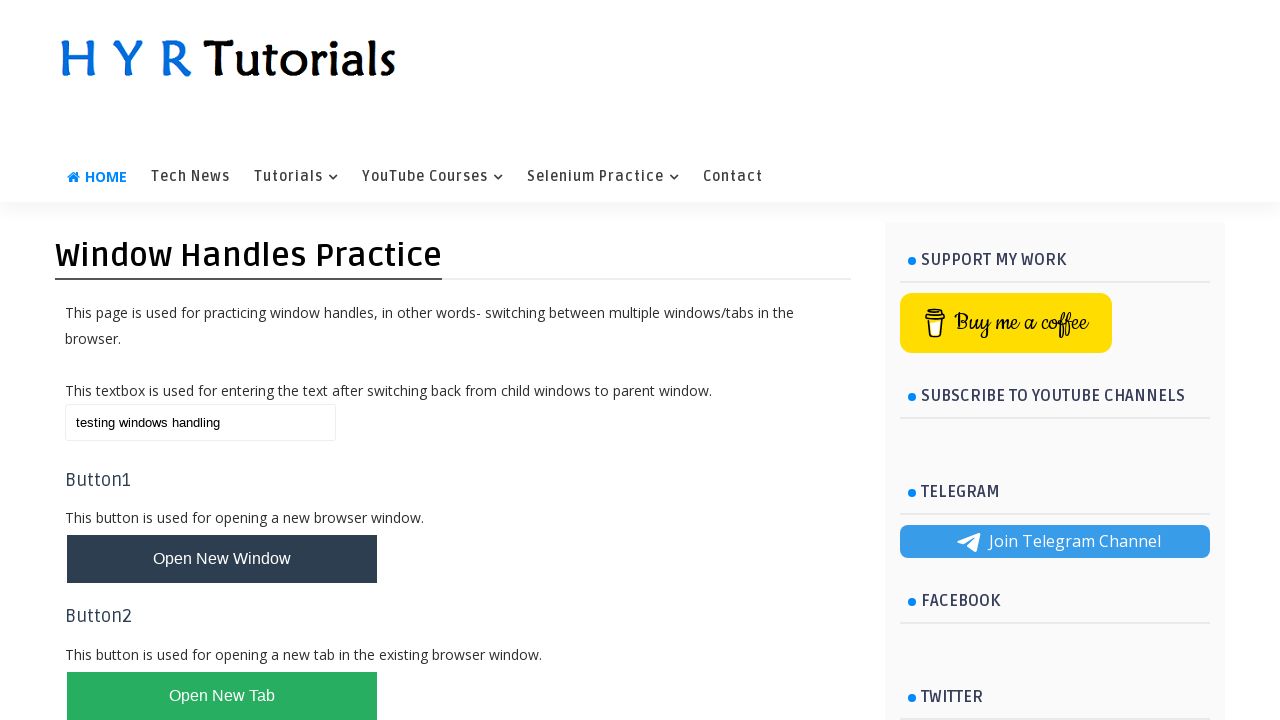

Closed the new tab window
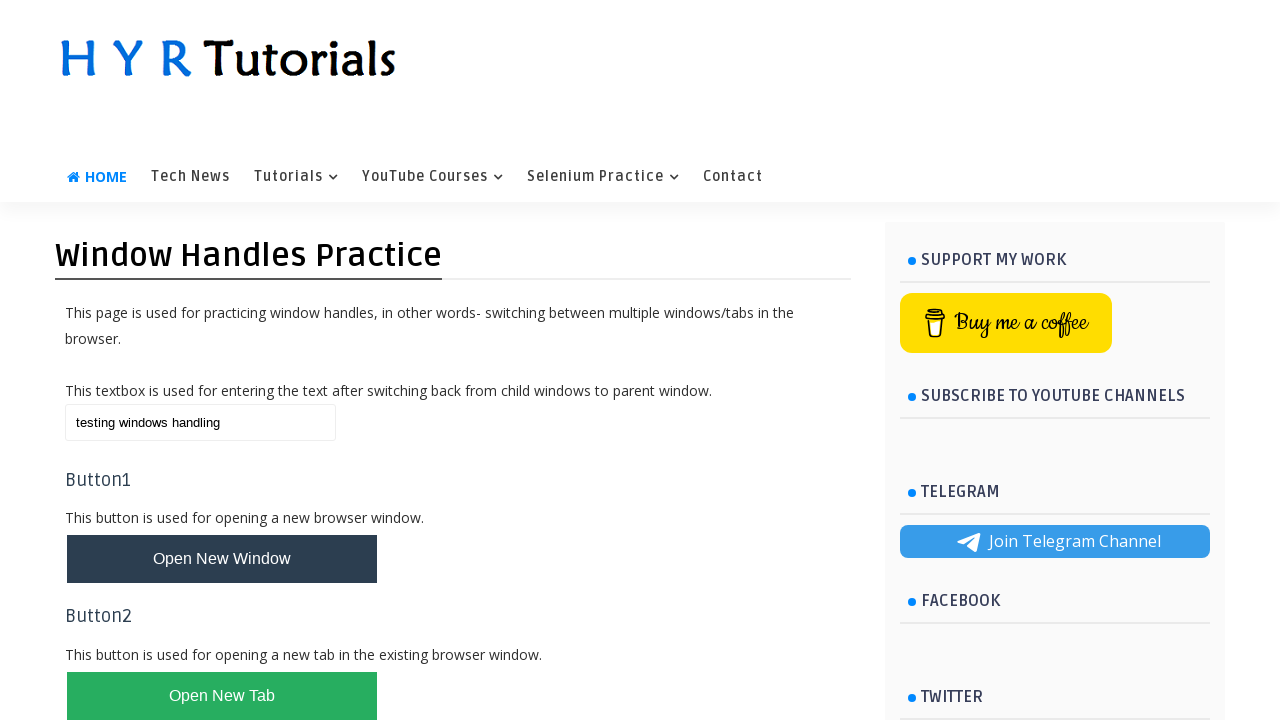

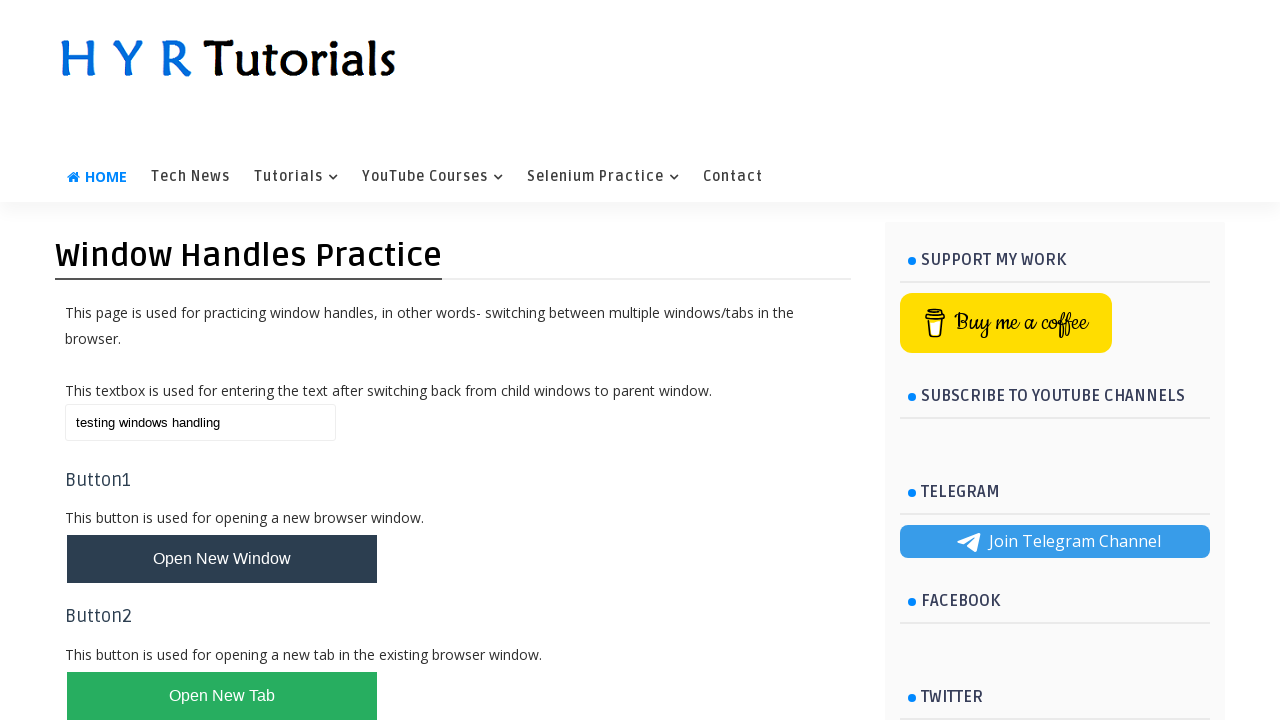